Tests the search functionality on python.org by searching for "pycon" and verifying that search results are displayed

Starting URL: https://www.python.org

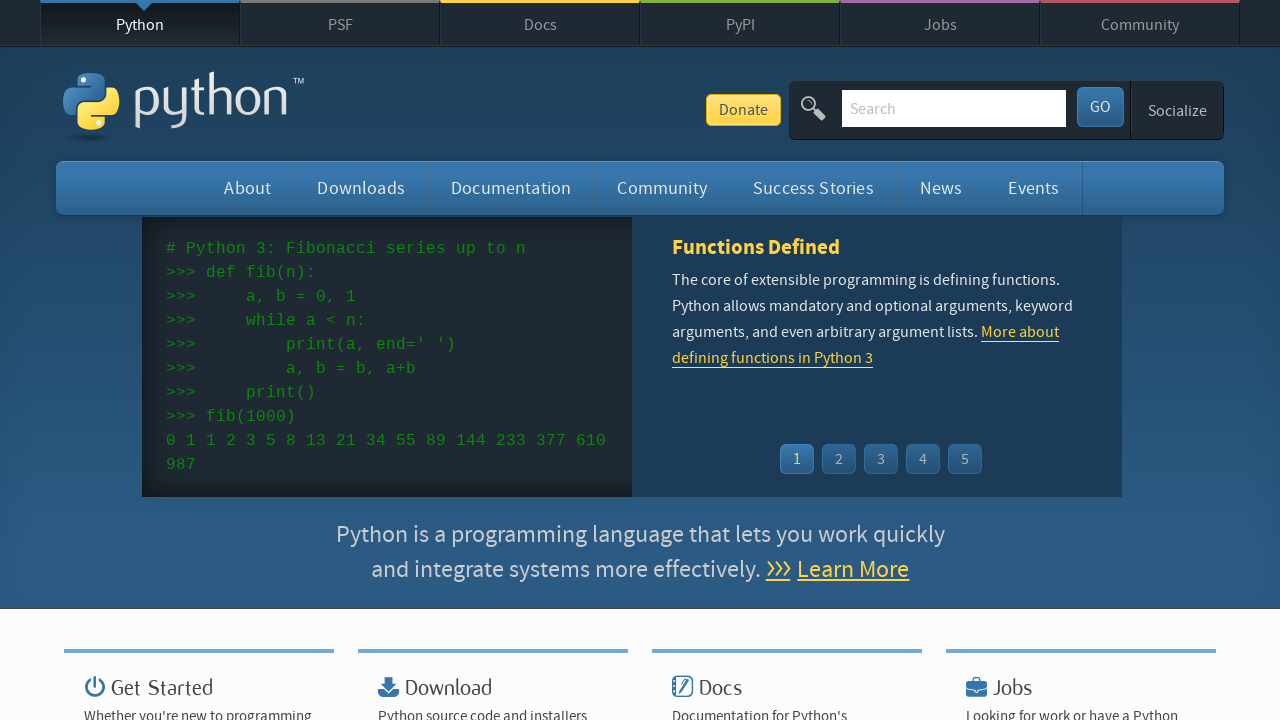

Verified 'Python' is in page title
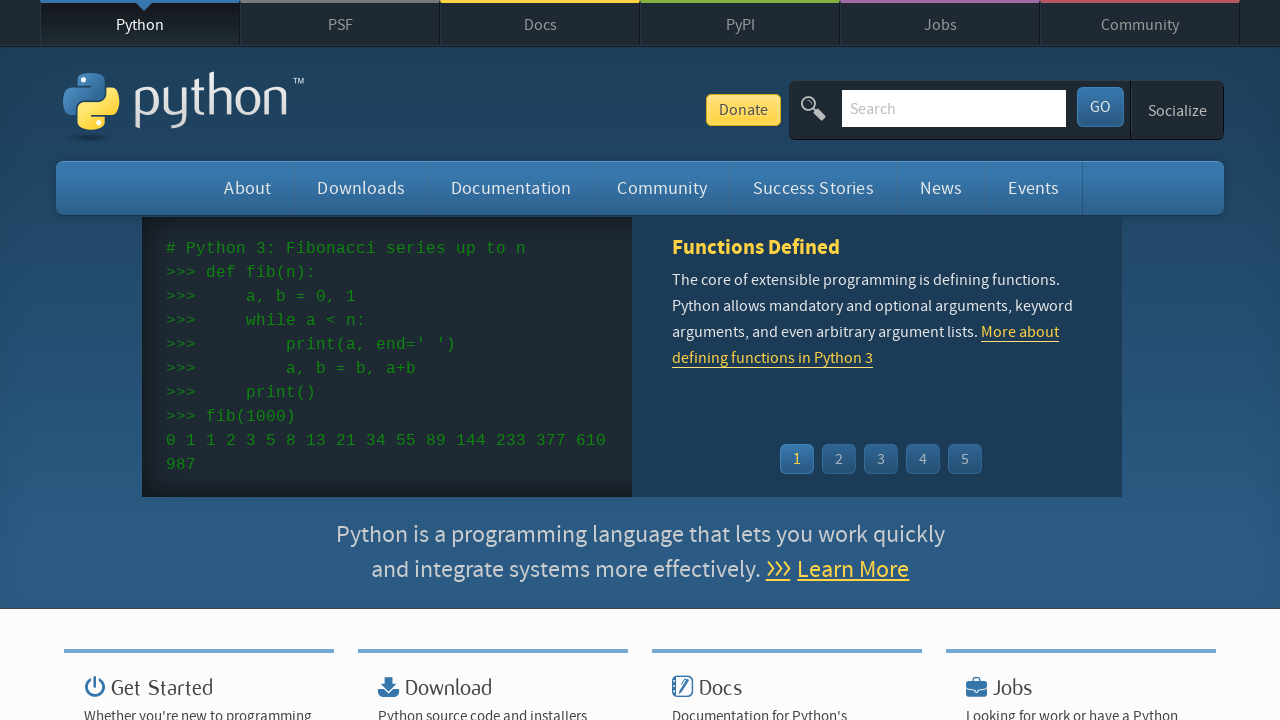

Filled search box with 'pycon' on input[name='q']
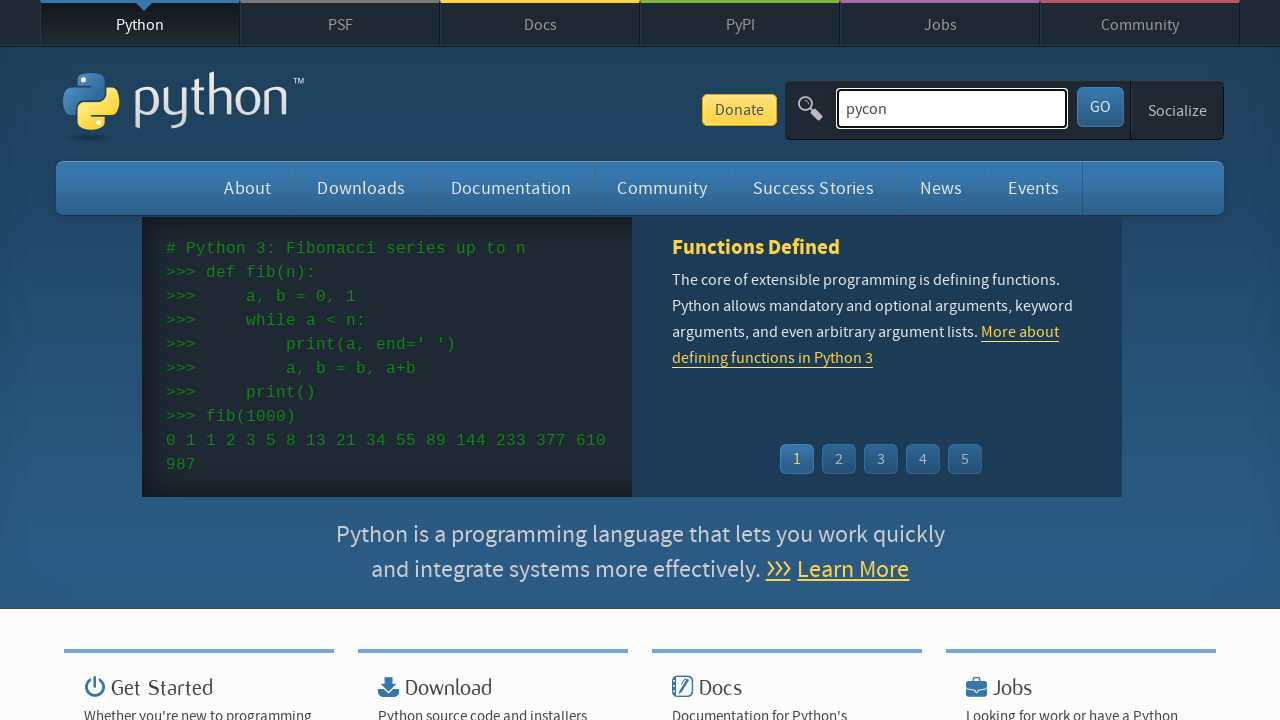

Clicked search submit button at (1100, 107) on button[type='submit']
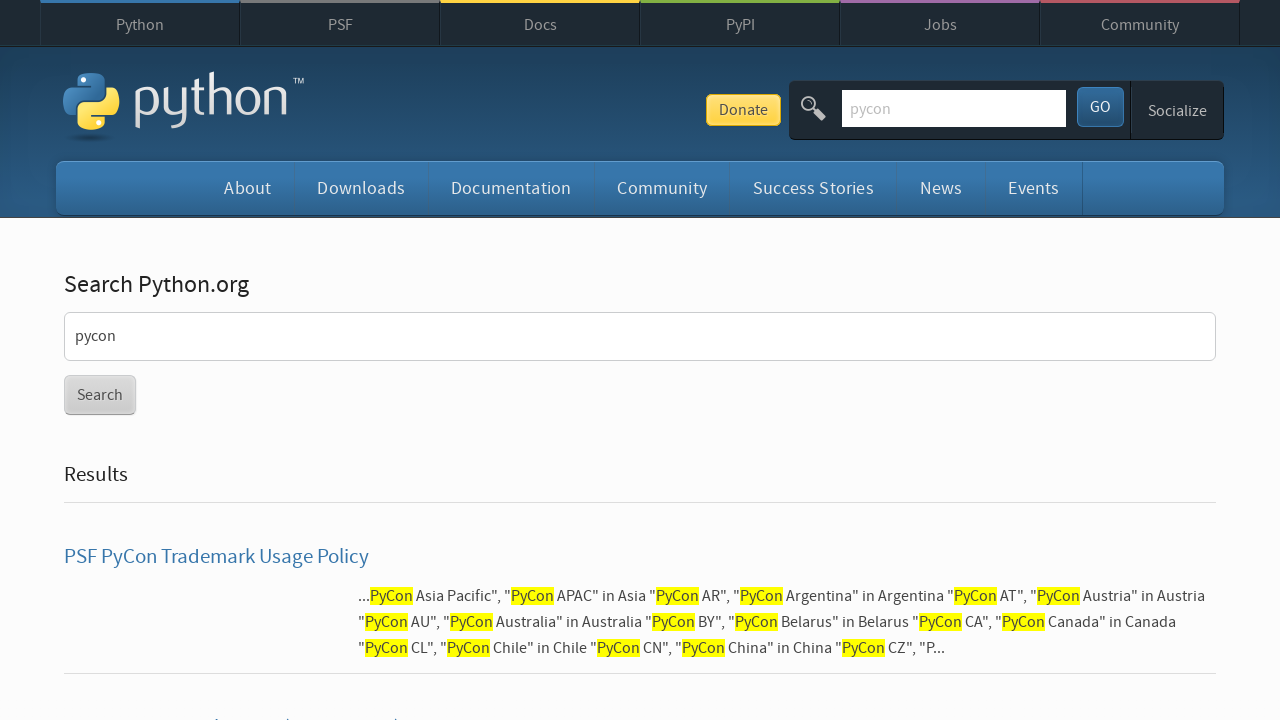

Search results loaded successfully
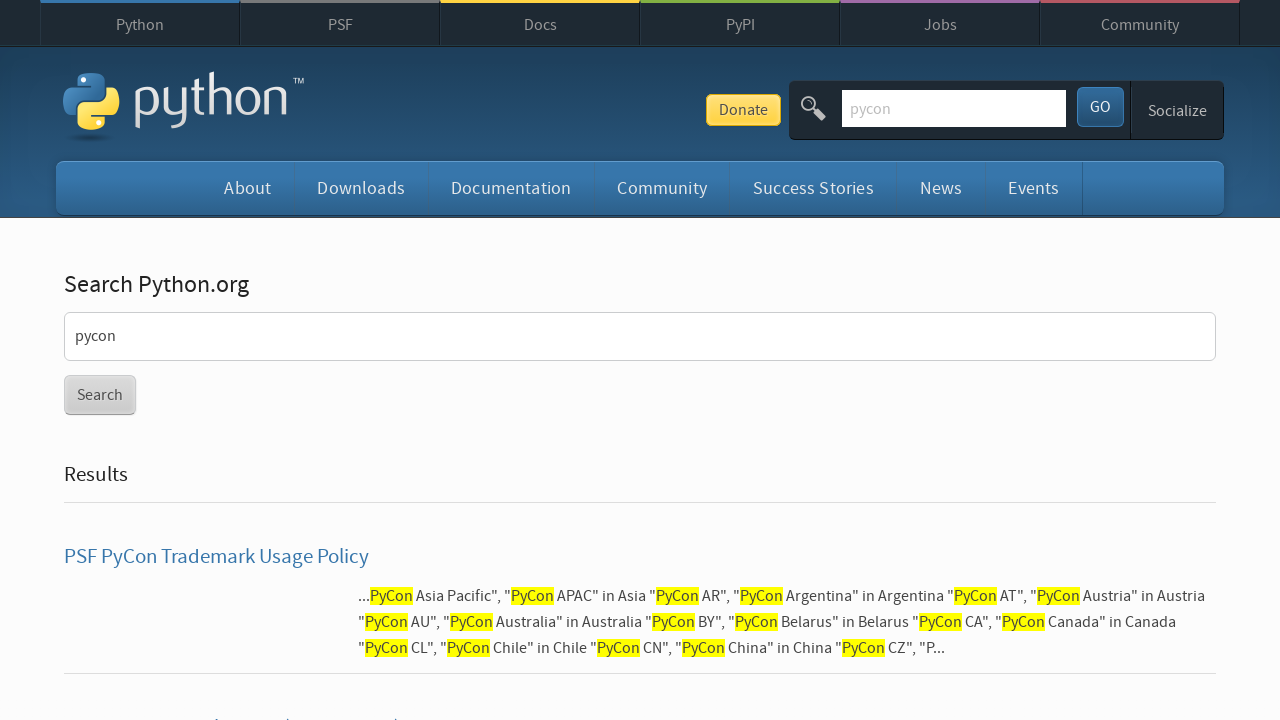

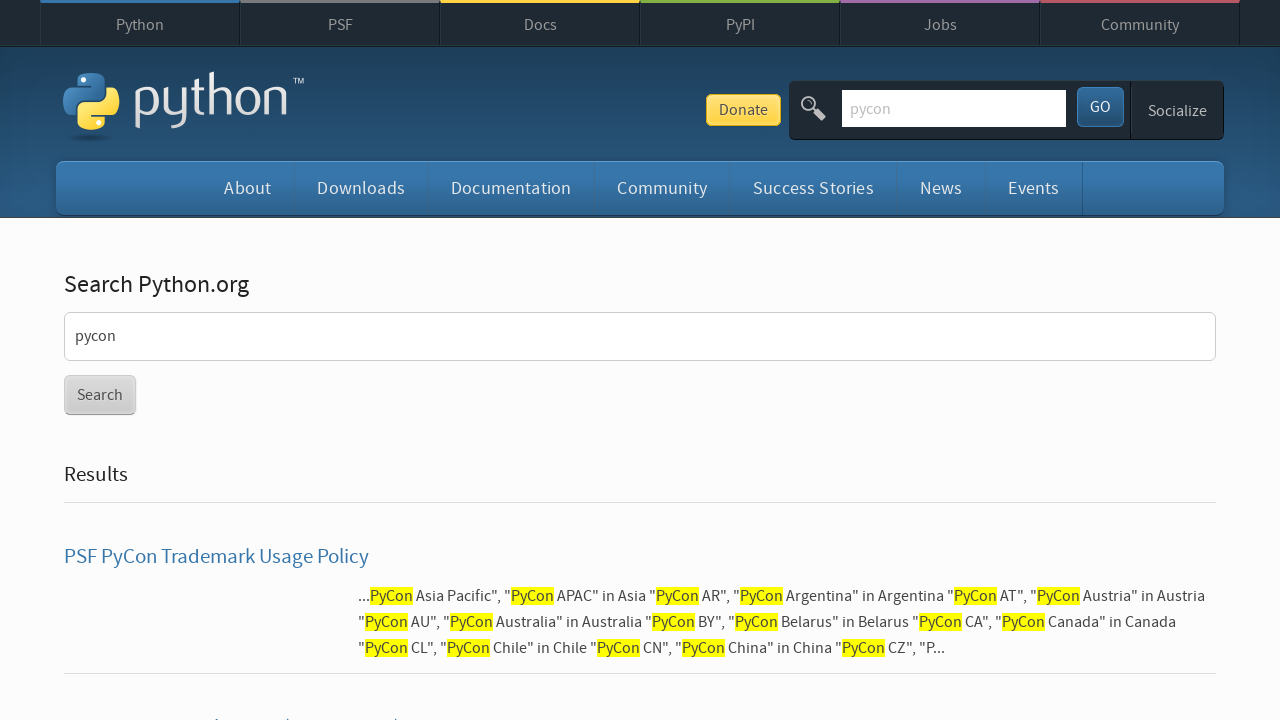